Tests dropdown selection functionality by selecting options using different methods (index, value, visible text) and verifying the selections

Starting URL: https://the-internet.herokuapp.com/dropdown

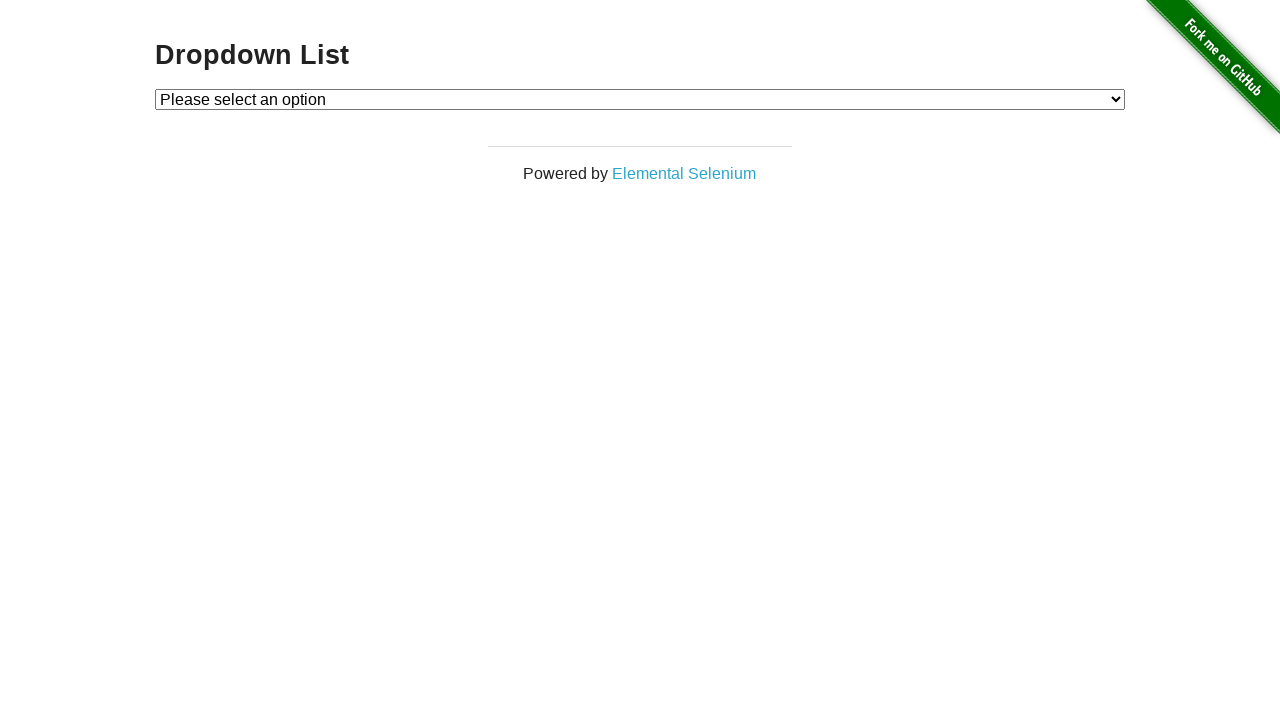

Located dropdown element with ID 'dropdown'
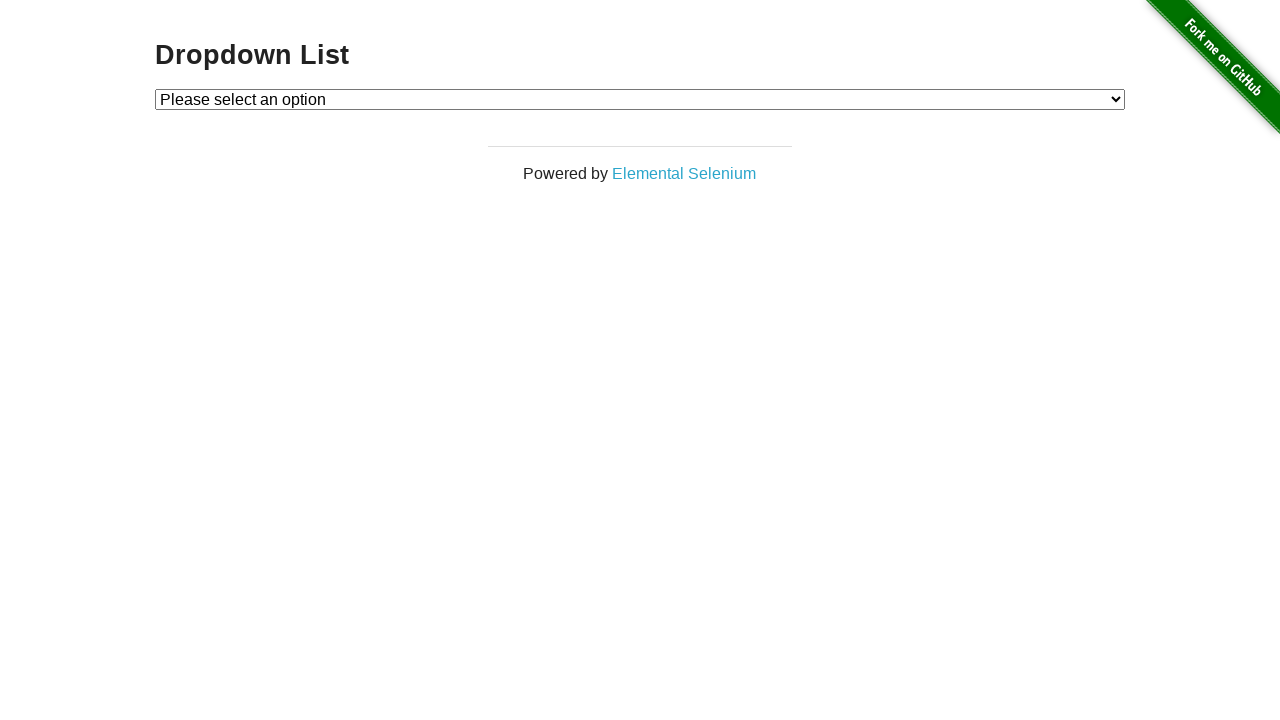

Selected Option 1 from dropdown using index 1 on #dropdown
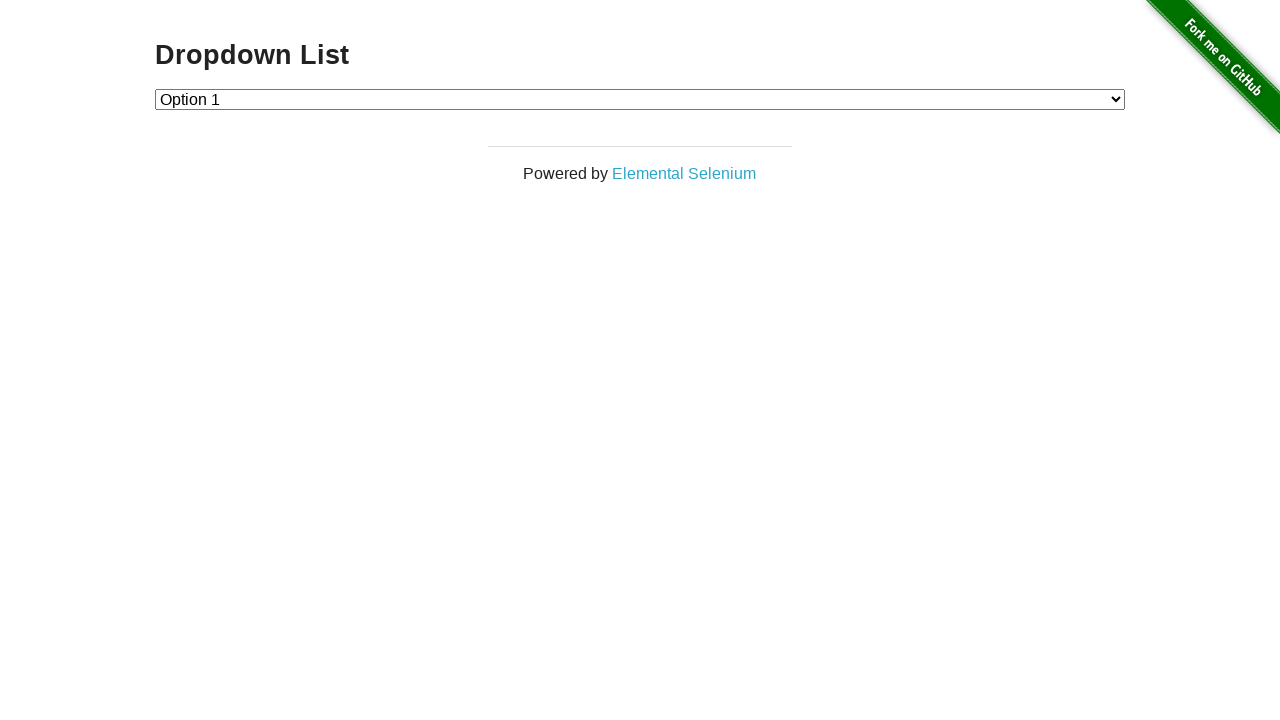

Selected Option 2 from dropdown using value '2' on #dropdown
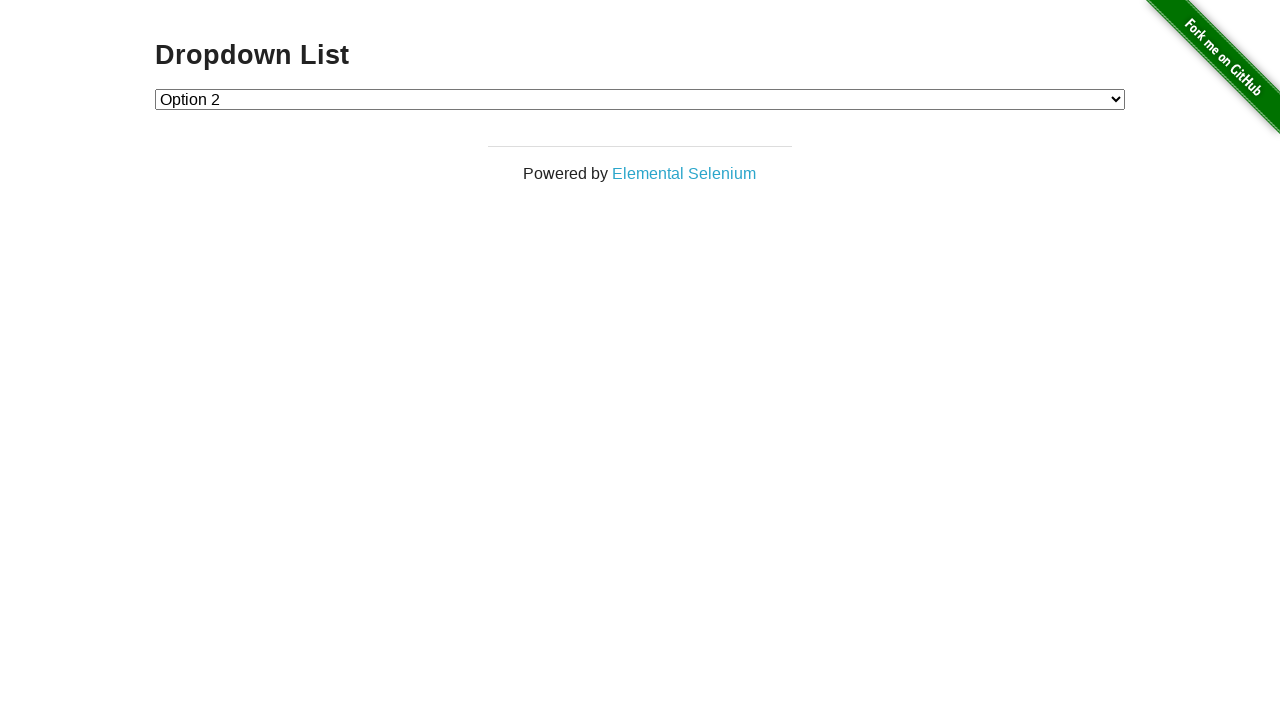

Selected Option 1 from dropdown using visible text label on #dropdown
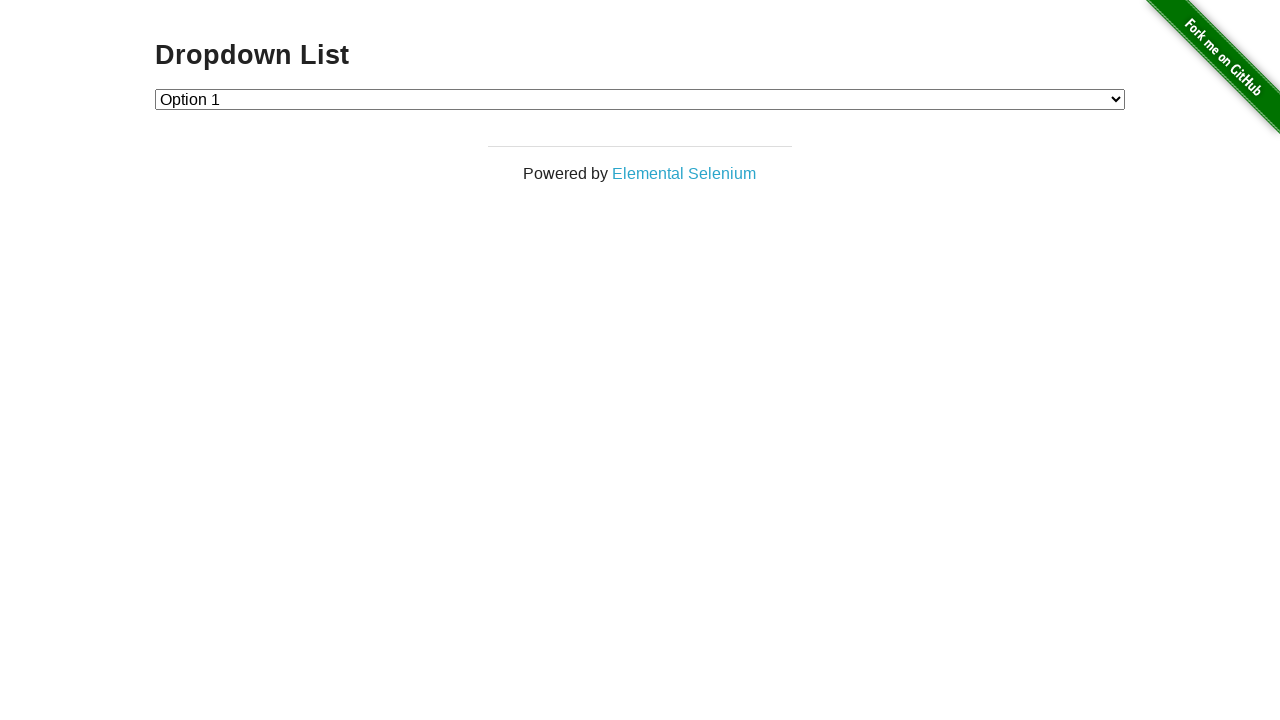

Retrieved all option text contents from dropdown
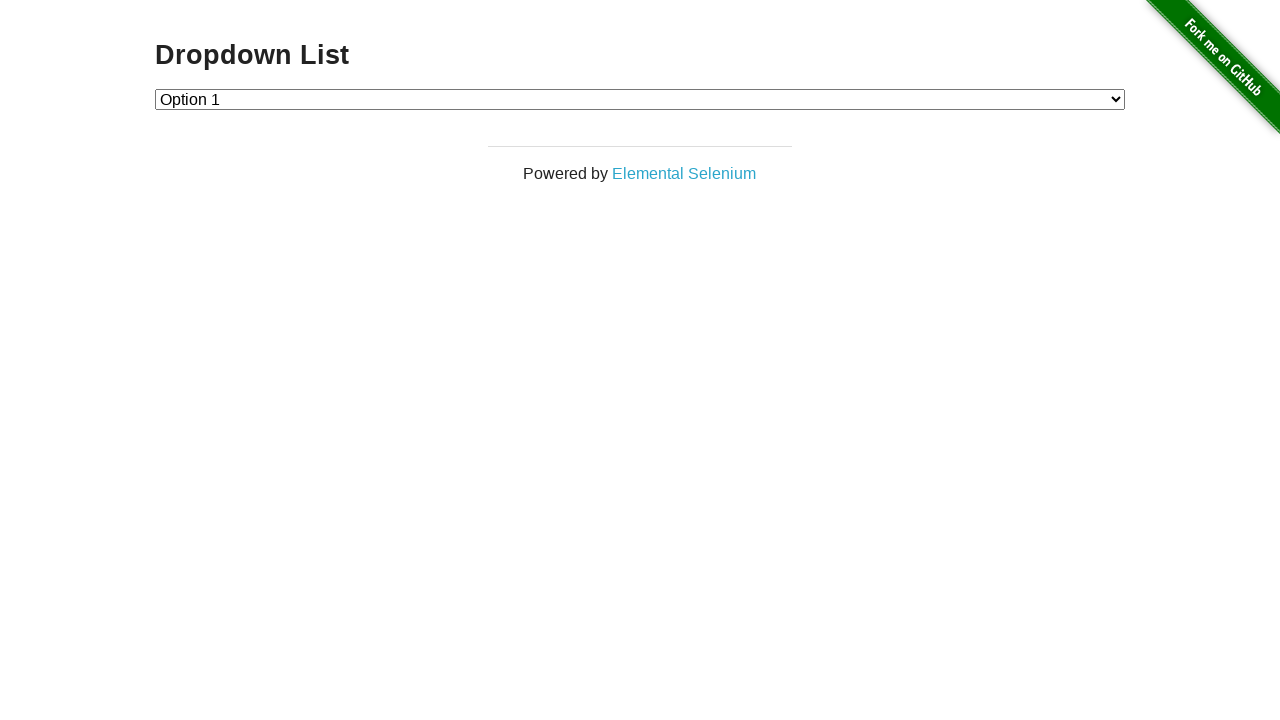

Verified dropdown contains 4 items (including default option): False
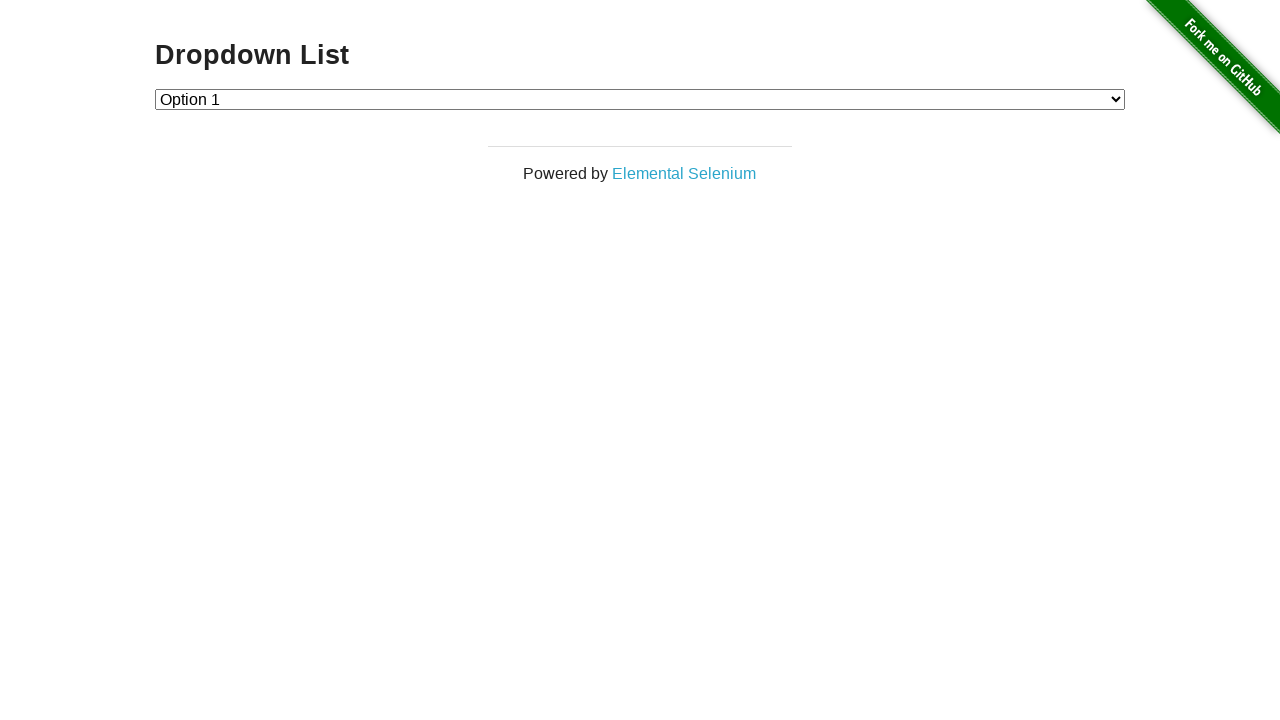

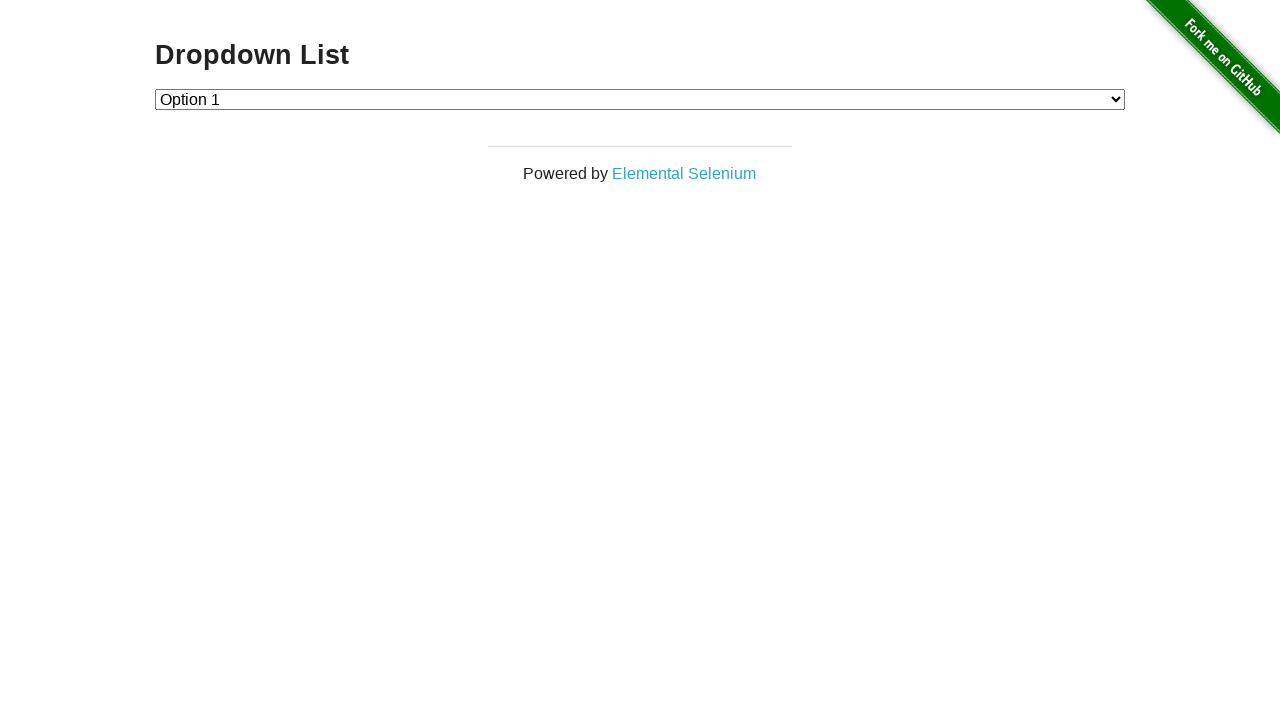